Tests the practice form by filling in a first name, selecting a hobbies checkbox, and submitting the form

Starting URL: https://demoqa.com/automation-practice-form

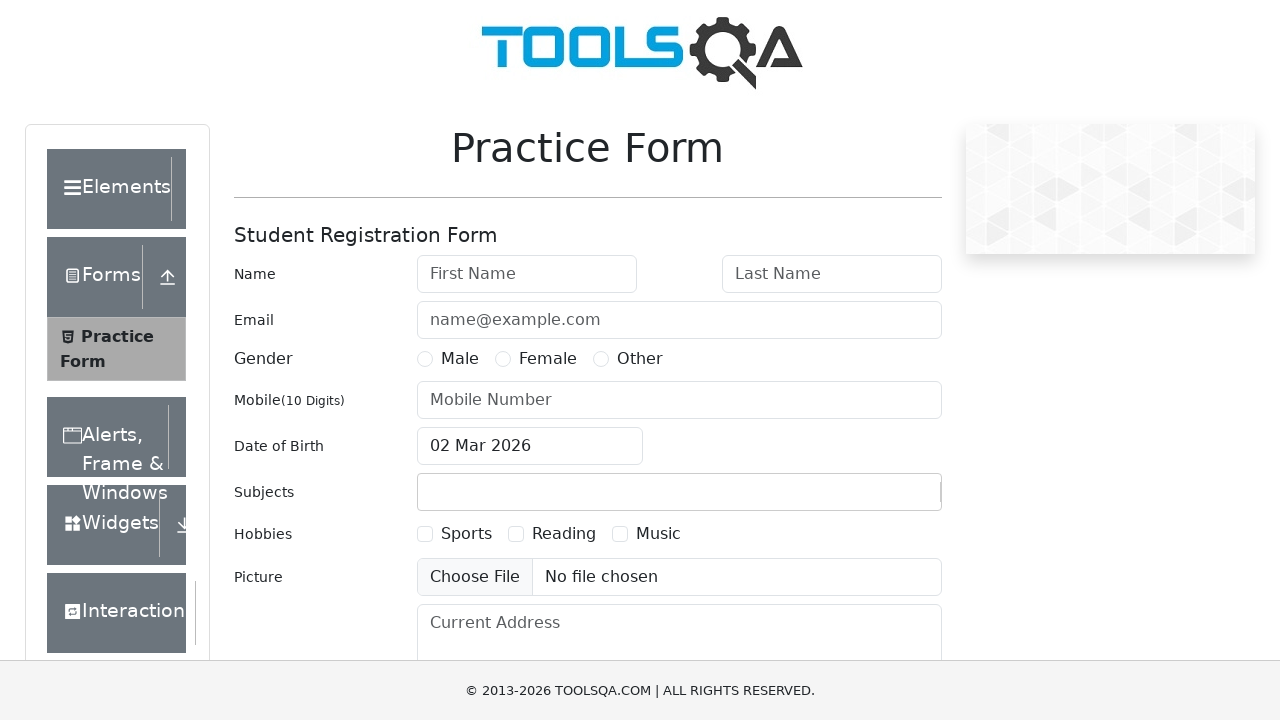

Scrolled down to avoid ads blocking elements
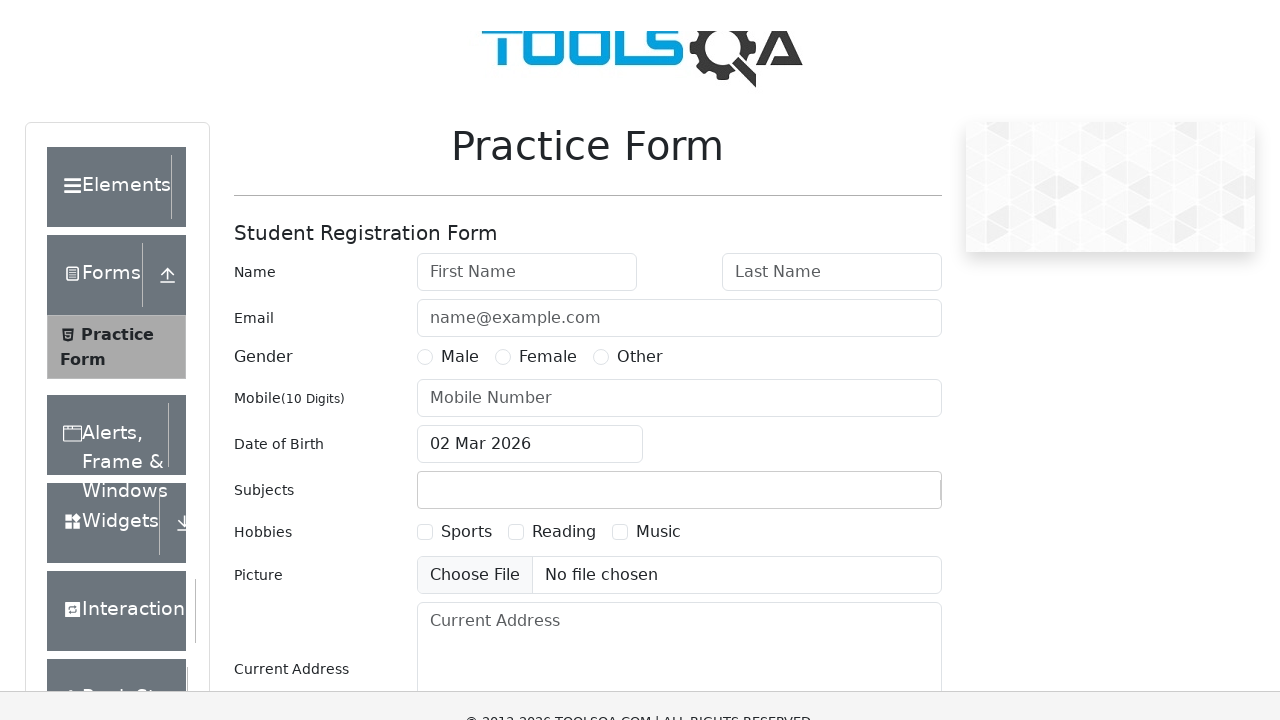

Filled first name field with 'NEBIYE' on #firstName
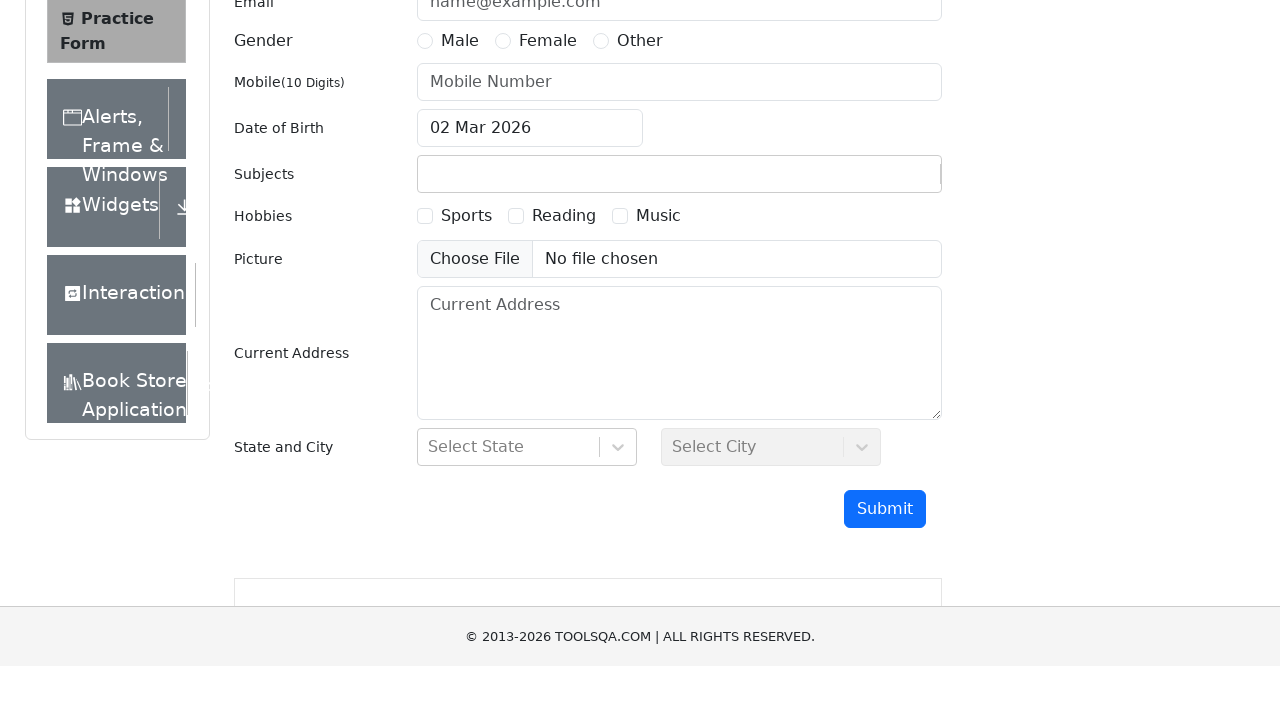

Selected Sports hobby checkbox at (466, 270) on label[for='hobbies-checkbox-1']
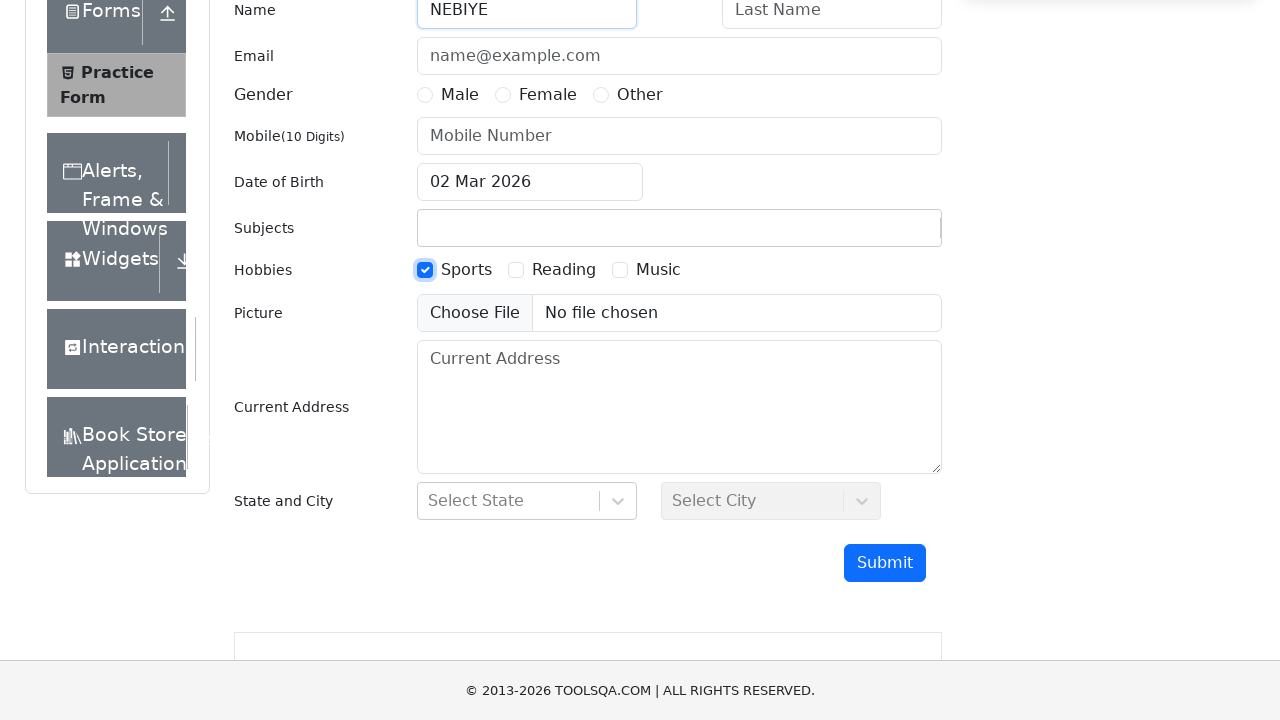

Clicked submit button to submit the practice form at (885, 563) on #submit
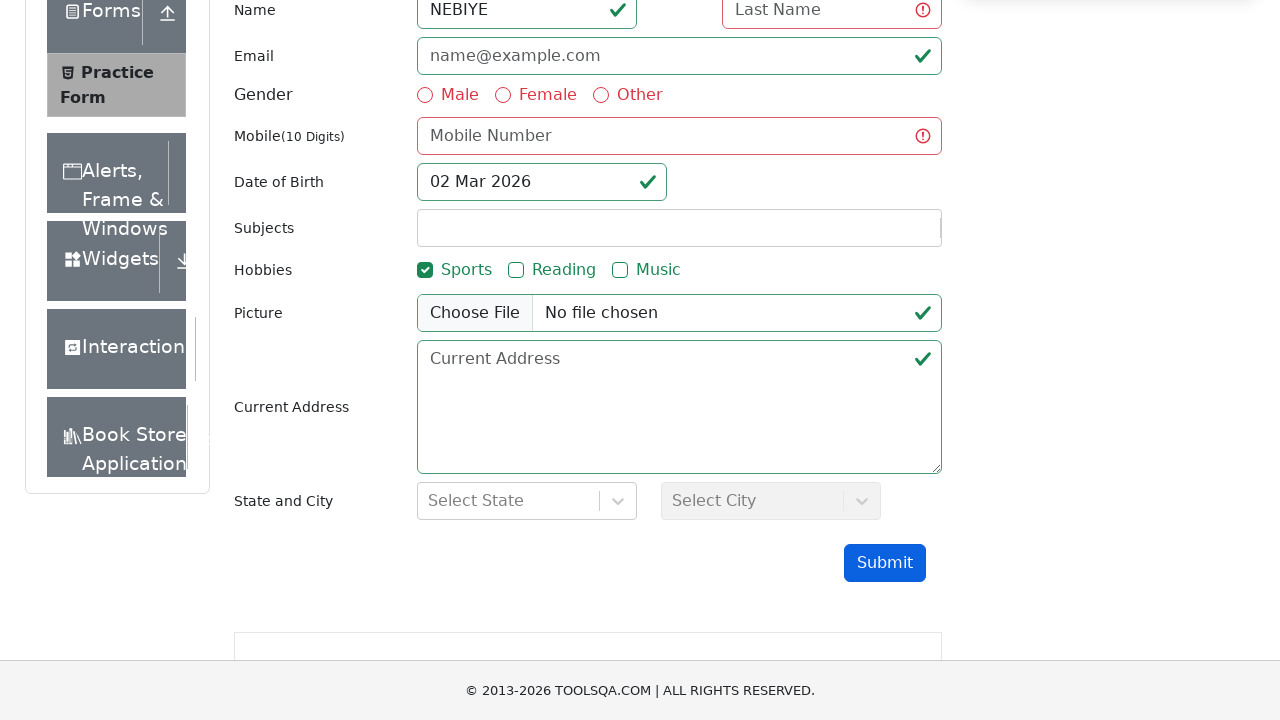

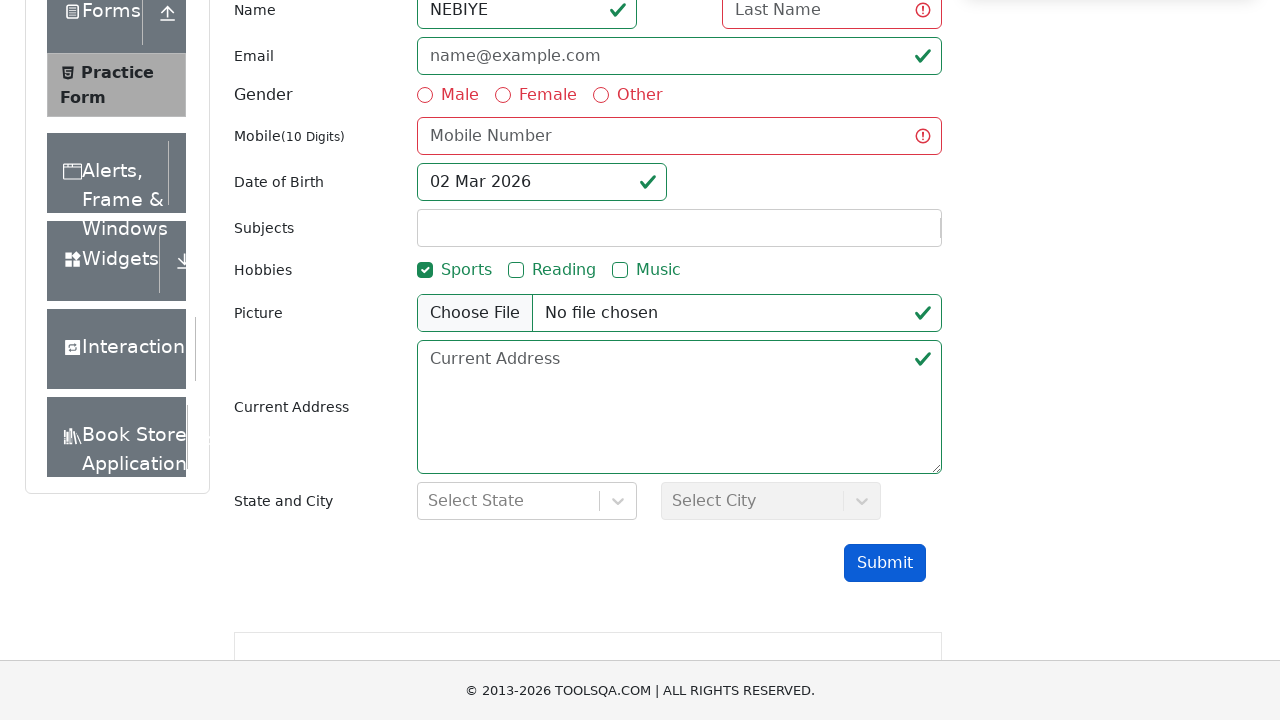